Tests the autocomplete functionality by typing a character into the multiple autocomplete input field to trigger suggestions

Starting URL: https://demoqa.com/auto-complete

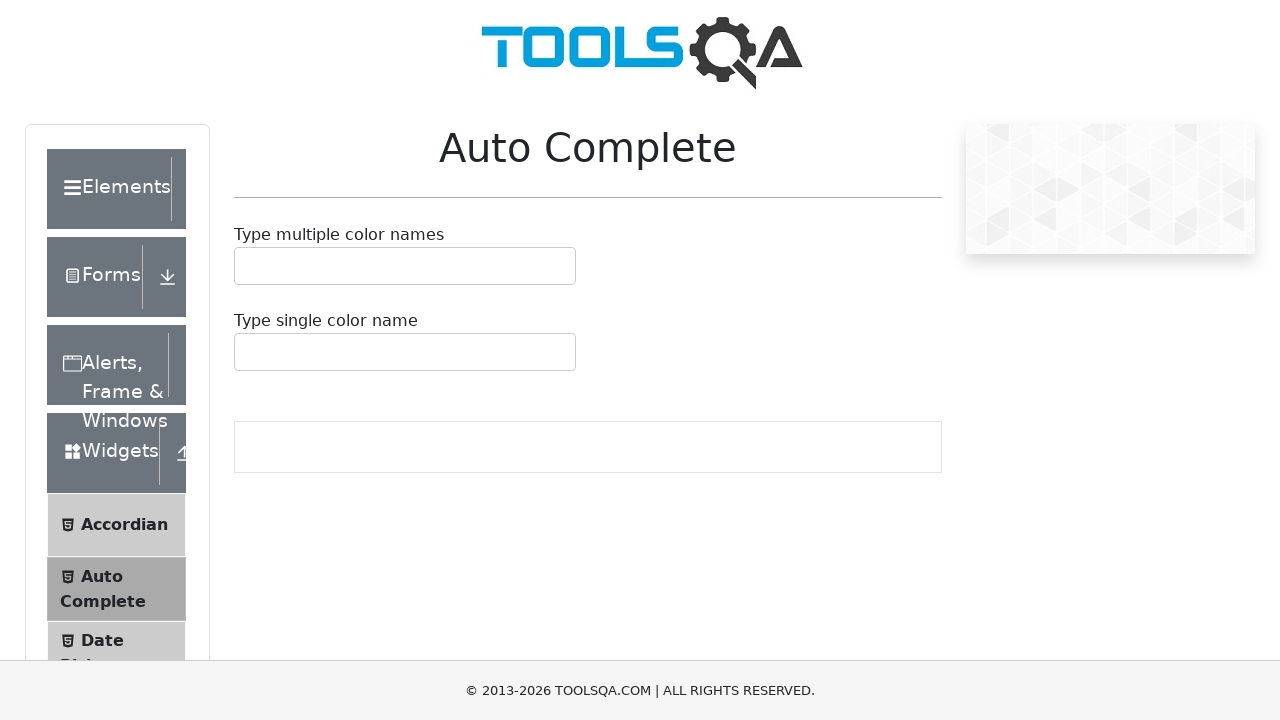

Typed 'o' into the multiple autocomplete input field on #autoCompleteMultipleInput
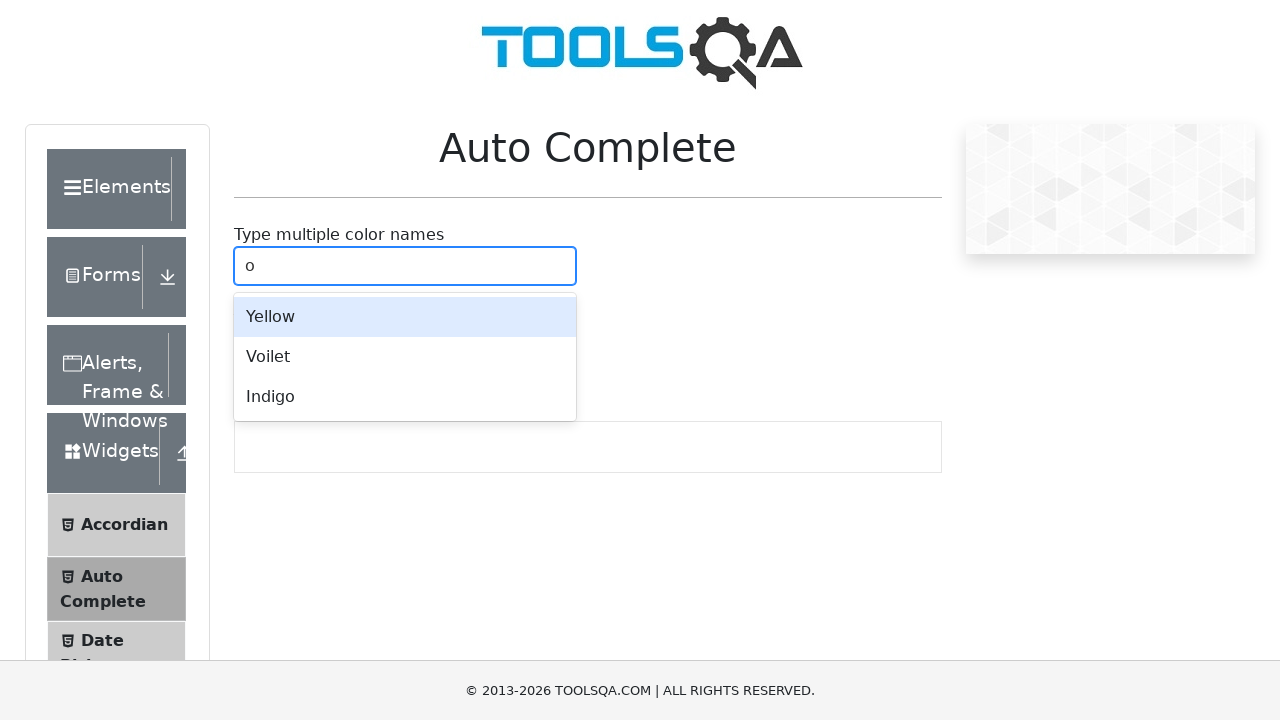

Waited 500ms for autocomplete suggestions to appear
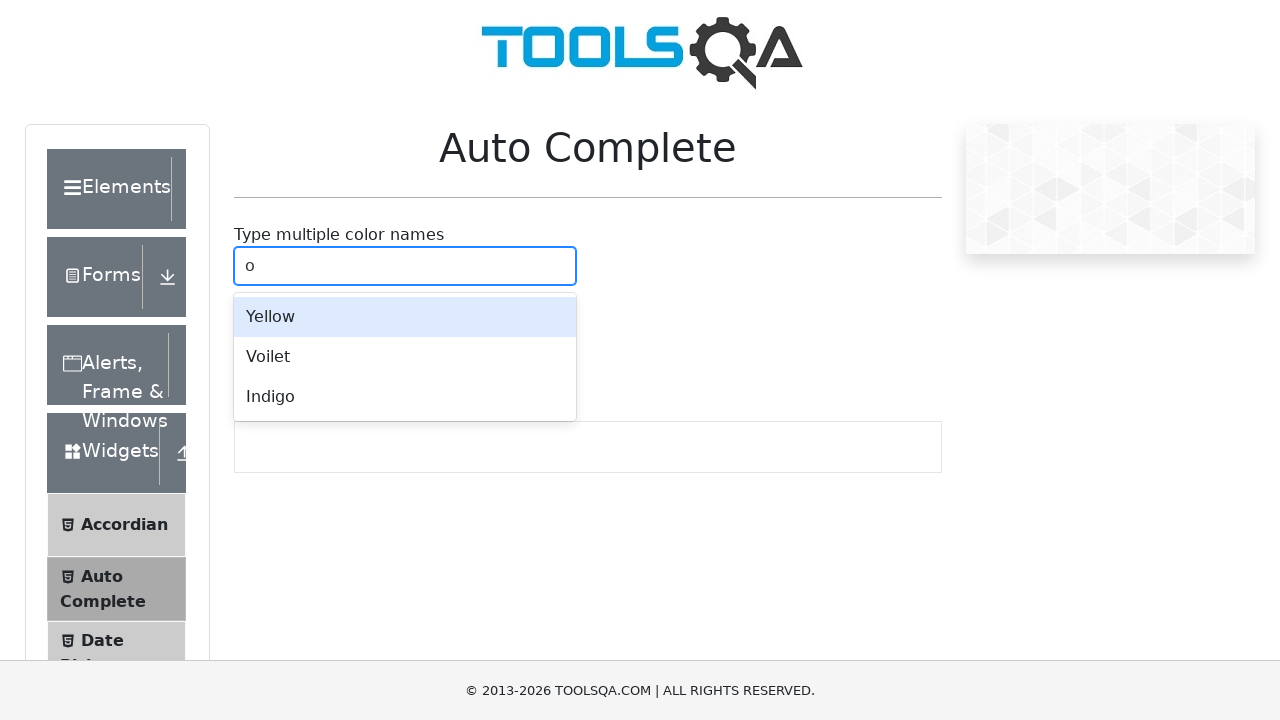

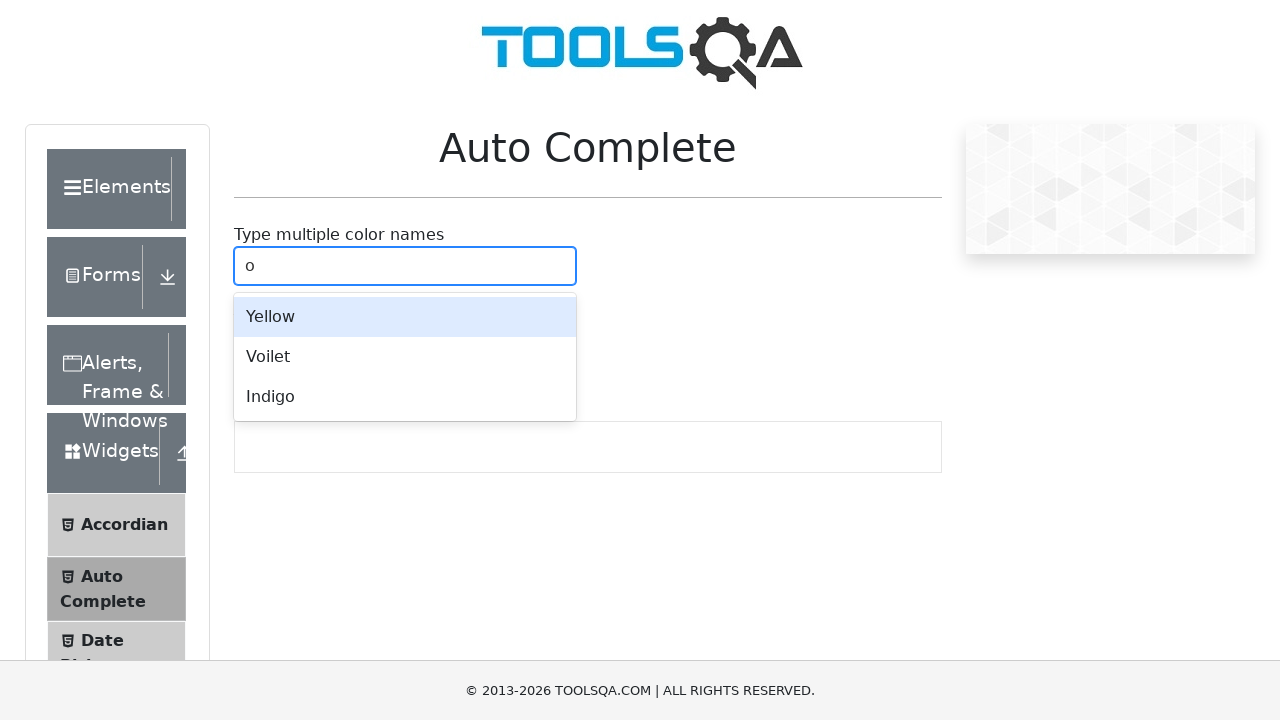